Tests the home button navigation on Parodify by clicking the home button and verifying the user is redirected to the main page.

Starting URL: https://parodify.vercel.app/

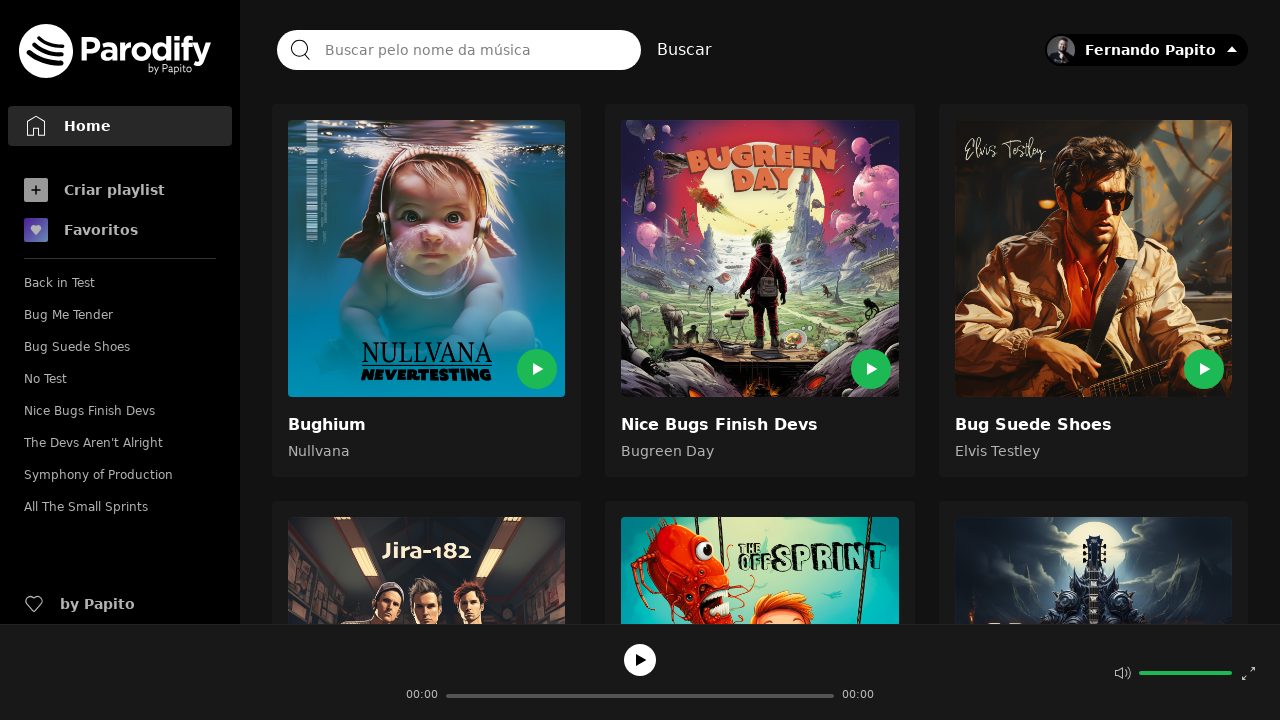

Waited for homepage root element to load
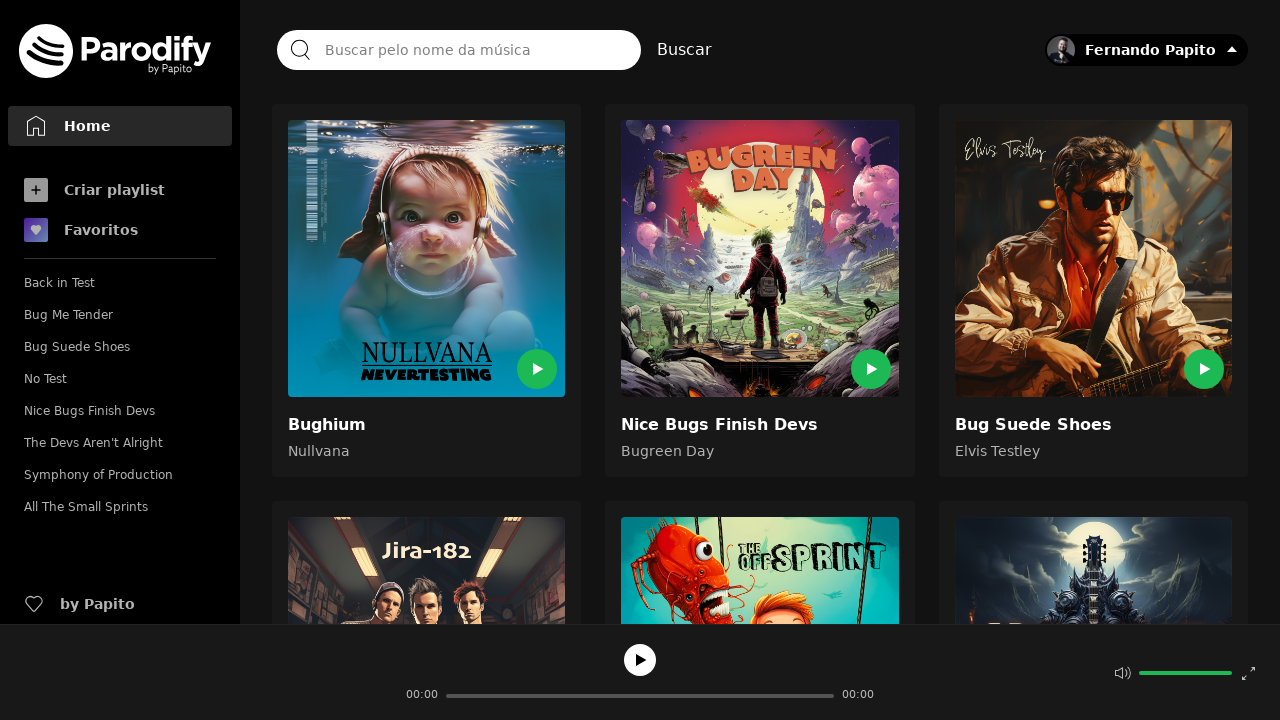

Clicked home button to navigate at (120, 126) on .bg-active
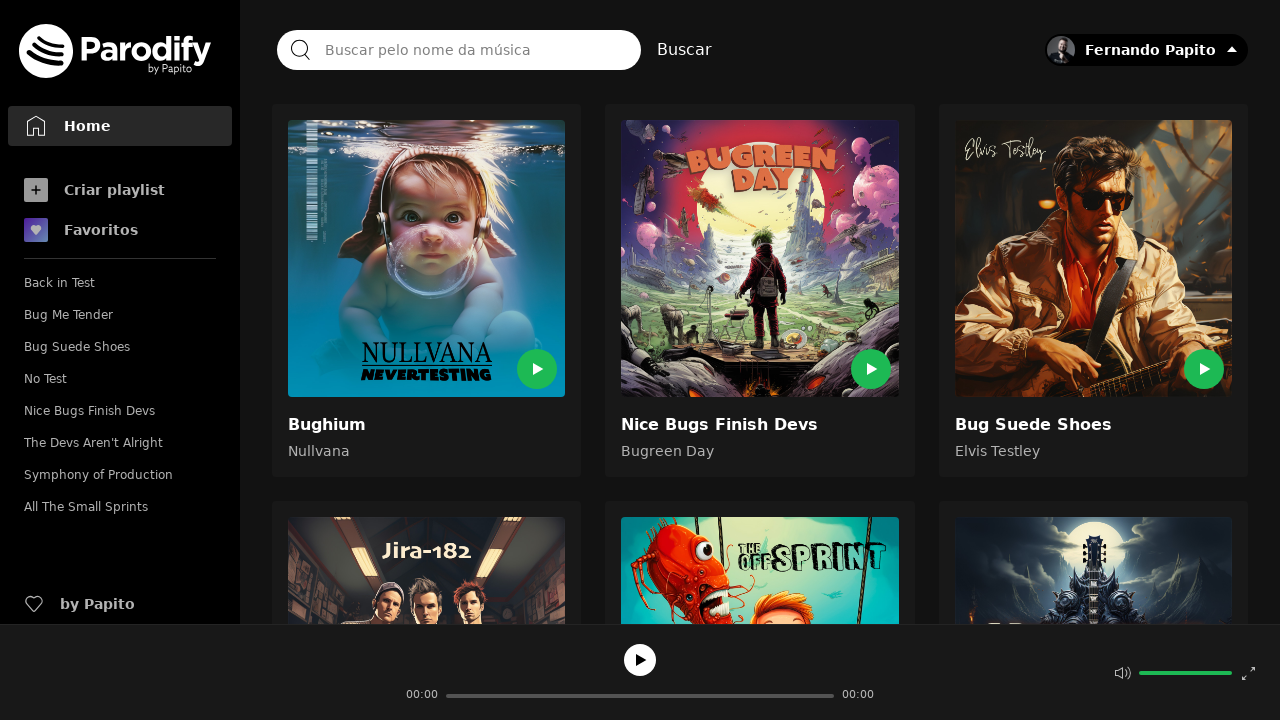

Waited for main page content to load after home button navigation
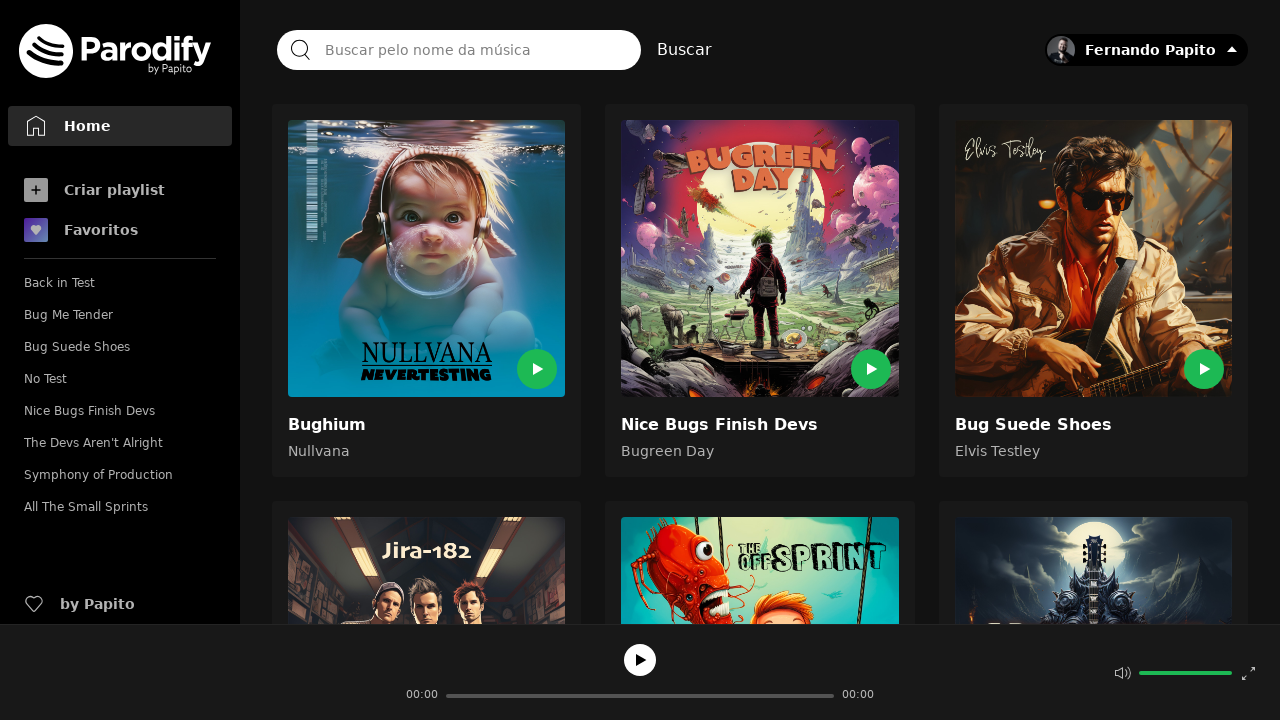

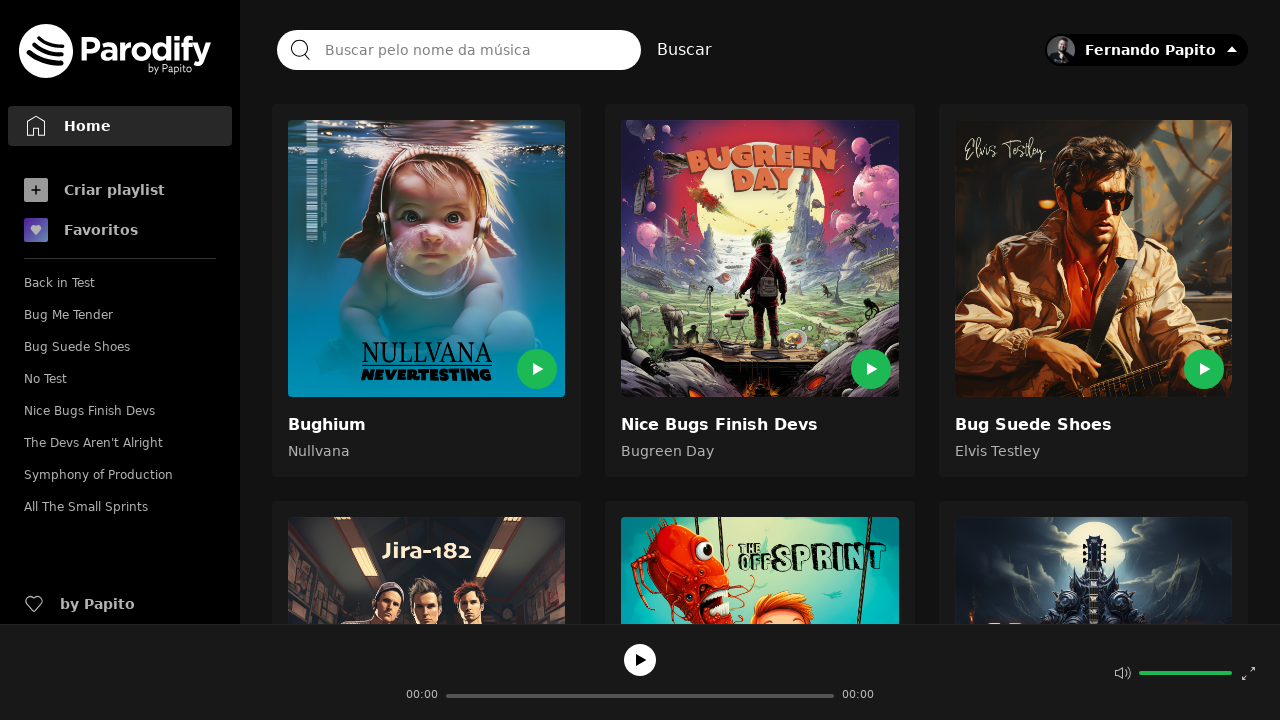